Tests Angular ng2-select dropdown by clicking and selecting 'Stockholm' from the dropdown items

Starting URL: https://valor-software.com/ng2-select/

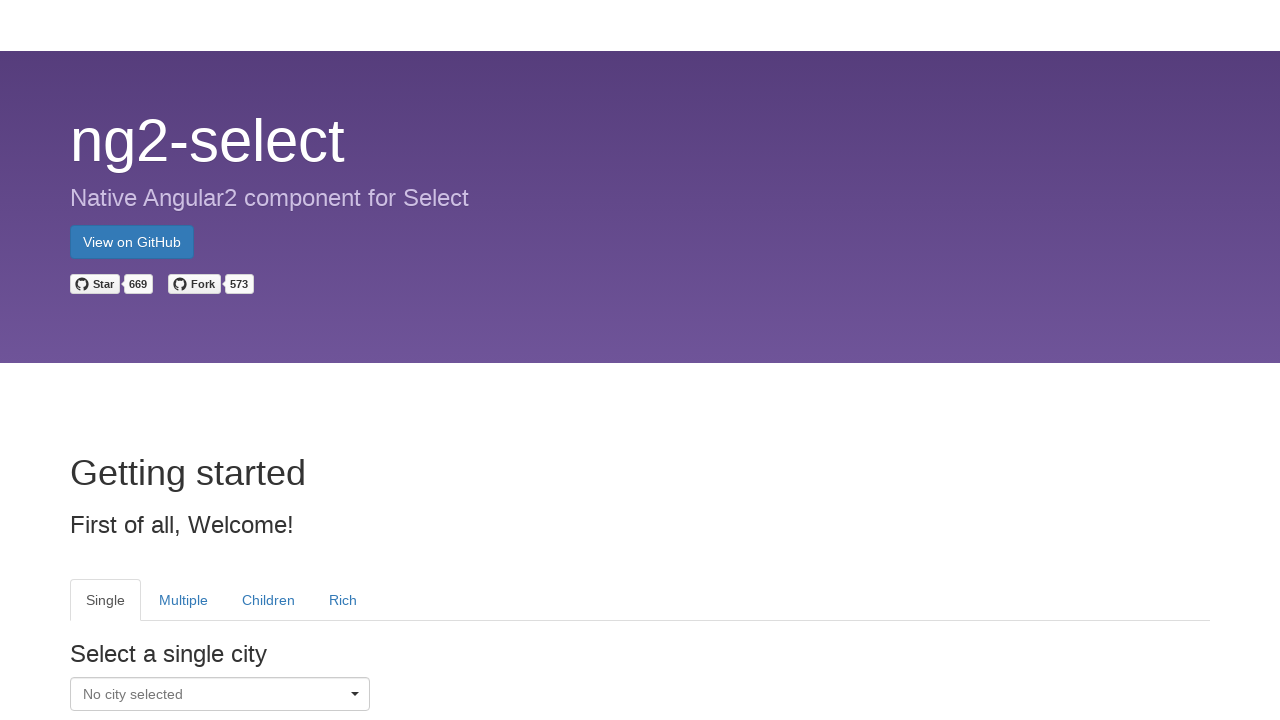

Clicked on single select dropdown to open it at (220, 694) on xpath=//tab[@heading='Single']//div[@class='ui-select-container dropdown open']
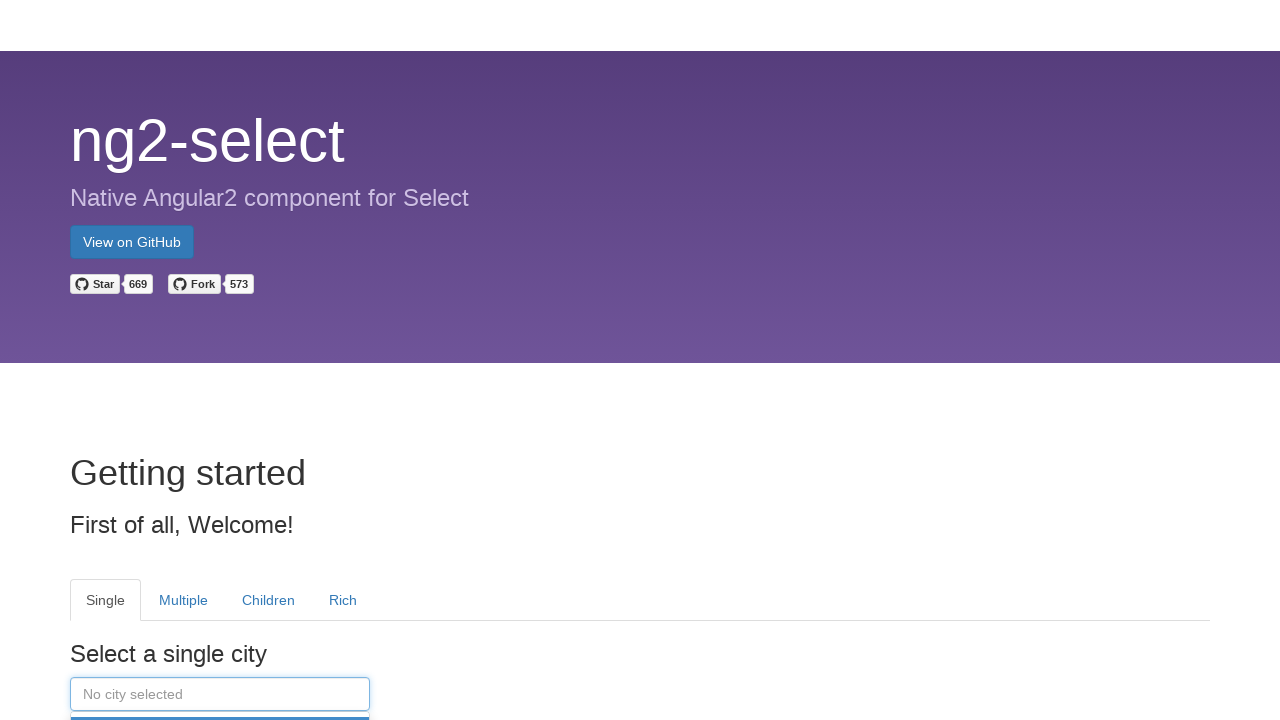

Dropdown items loaded and became visible
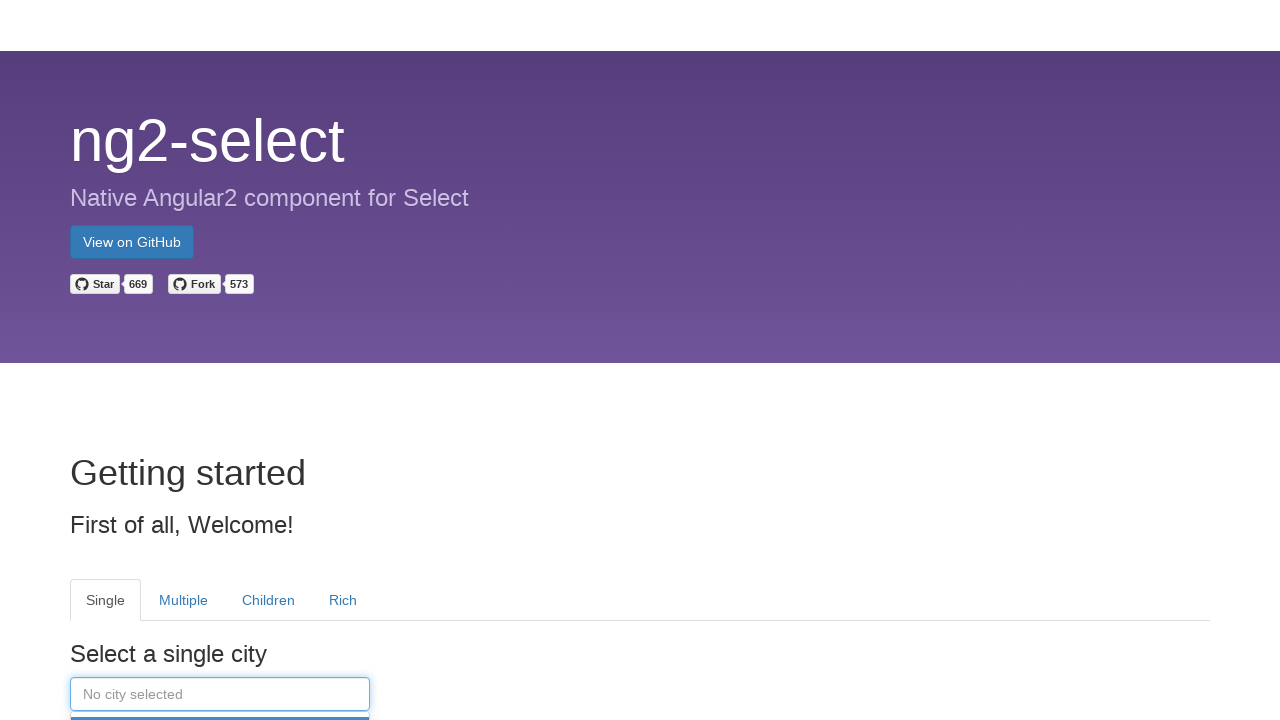

Scrolled 'Stockholm' option into view
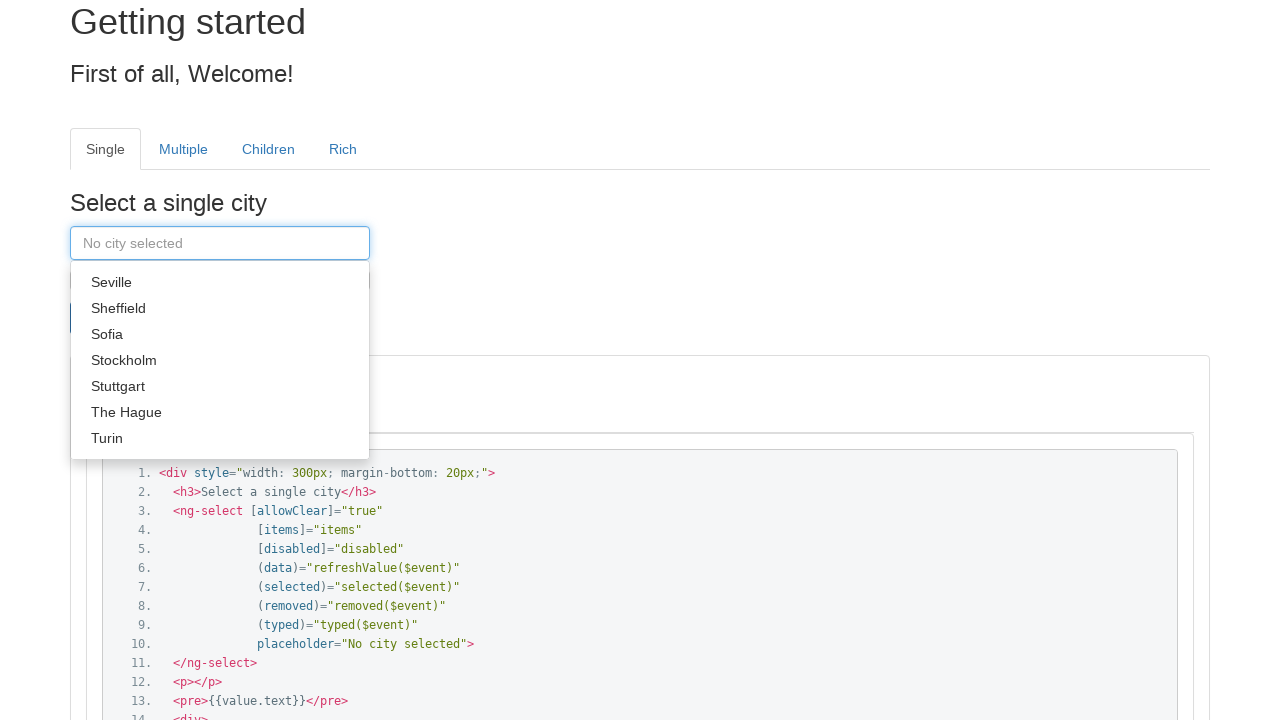

Clicked 'Stockholm' option from dropdown at (220, 360) on xpath=//a[@class='dropdown-item']/div >> nth=47
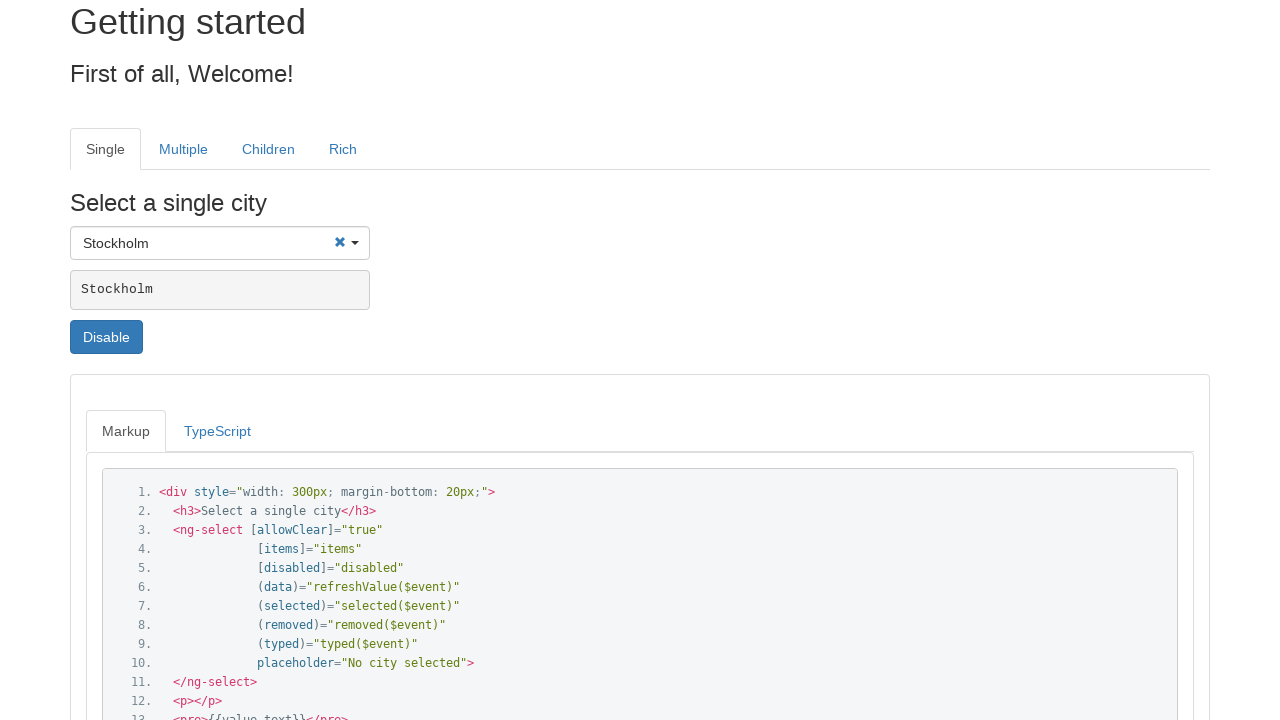

Verified that 'Stockholm' was successfully selected in the dropdown
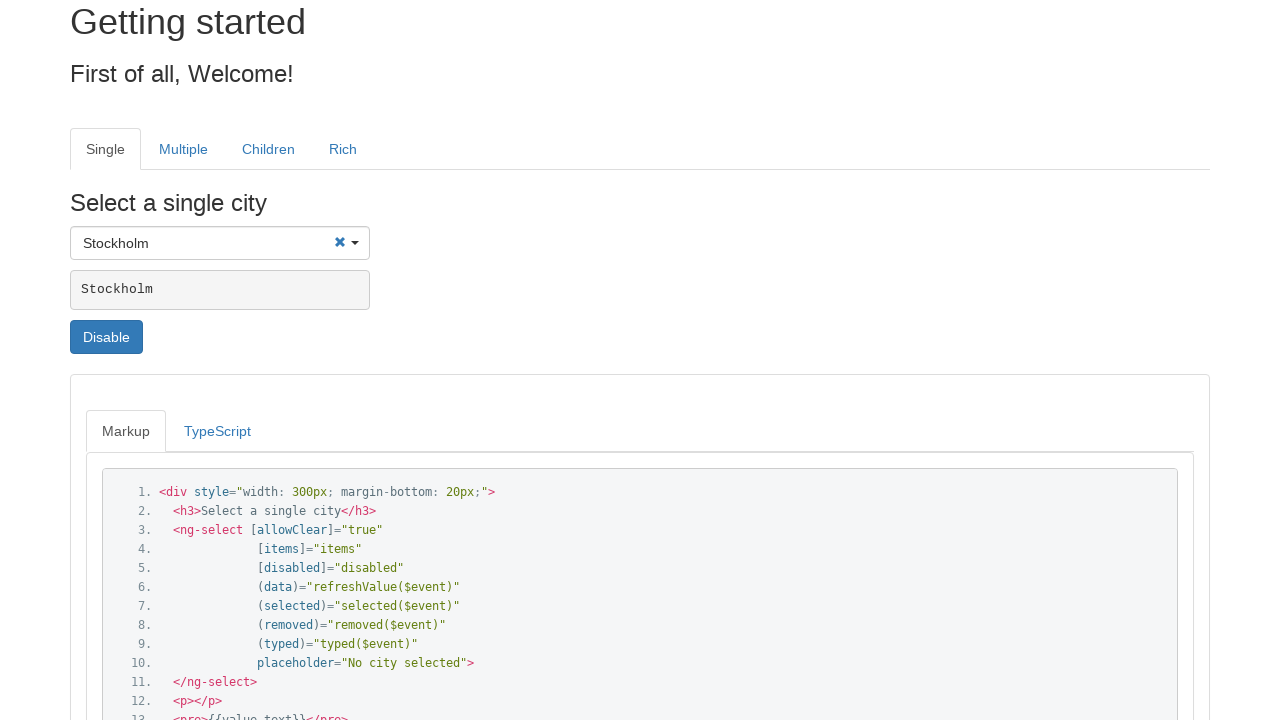

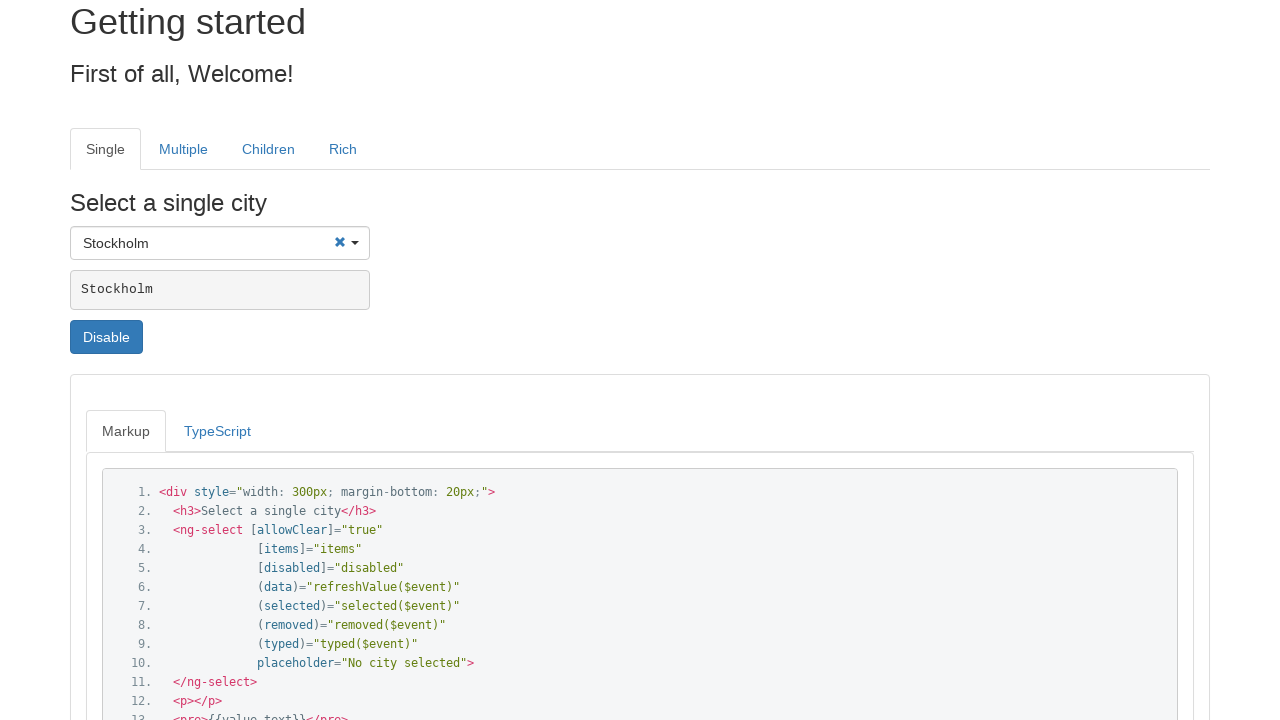